Tests dropdown selection functionality by selecting "Option 1" from a dropdown menu and verifying the selection was successful.

Starting URL: http://the-internet.herokuapp.com/dropdown

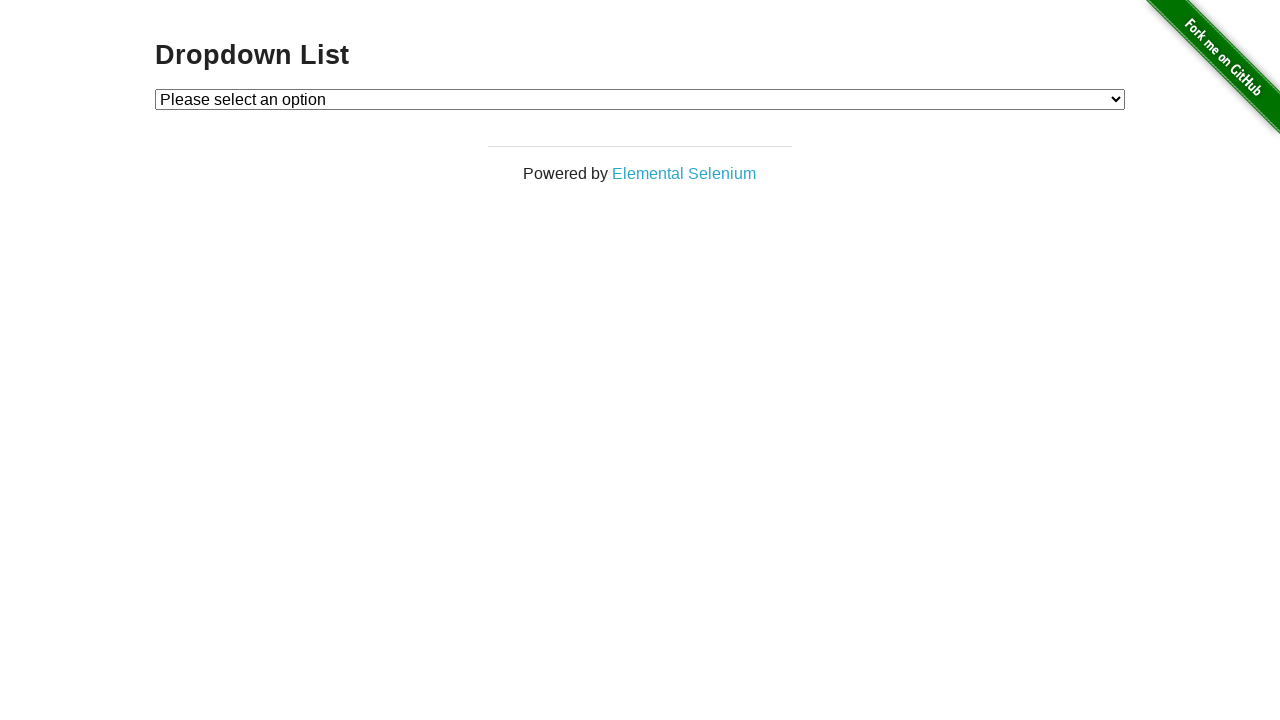

Selected 'Option 1' from the dropdown menu on #dropdown
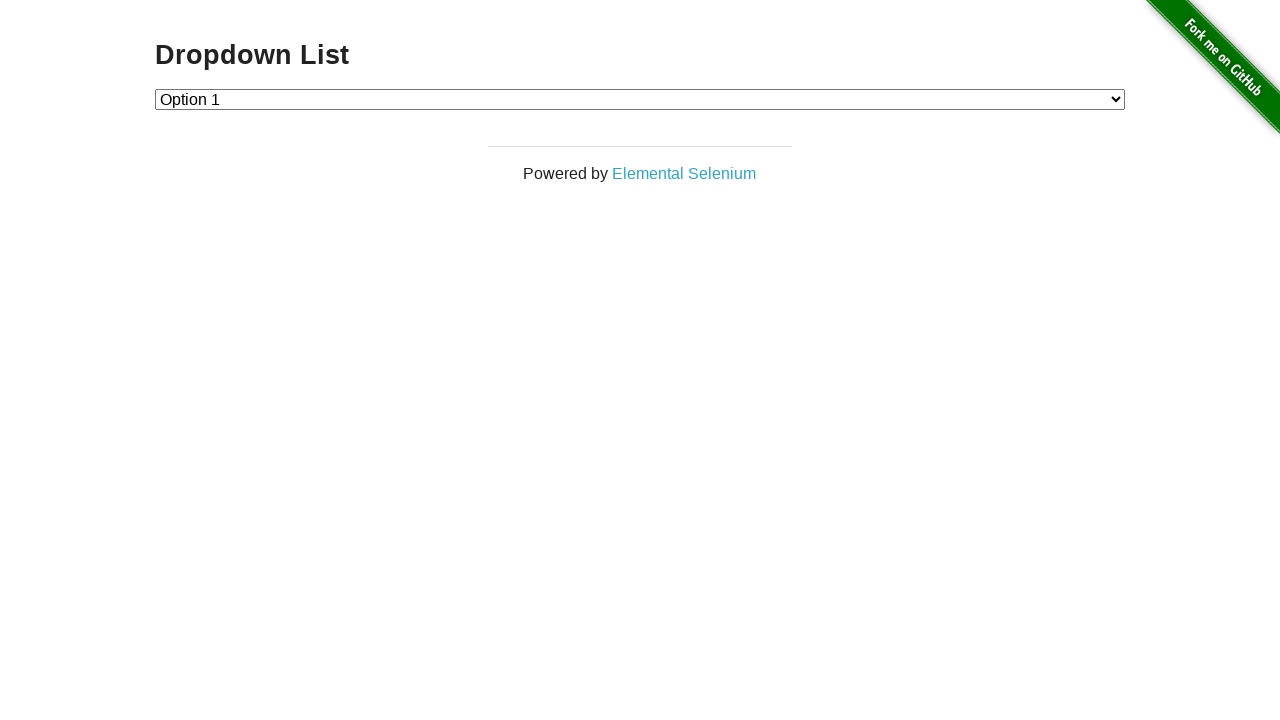

Retrieved the selected dropdown value
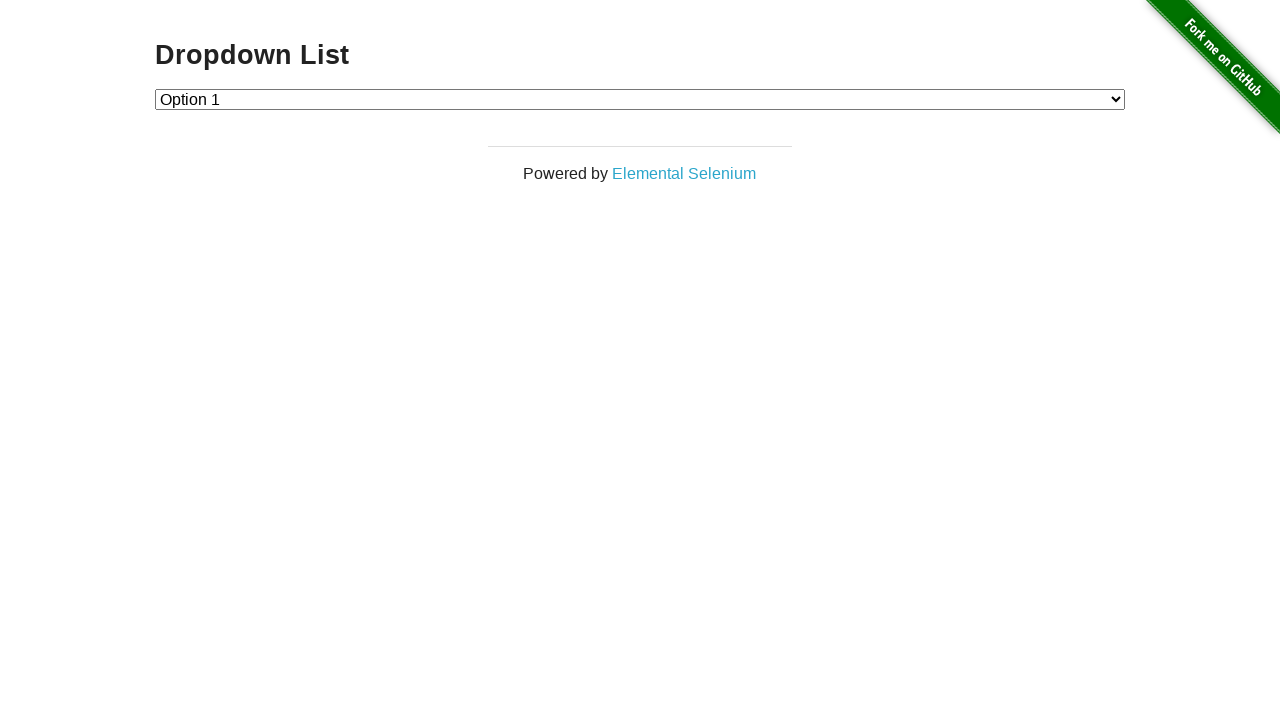

Verified that Option 1 (value '1') was successfully selected
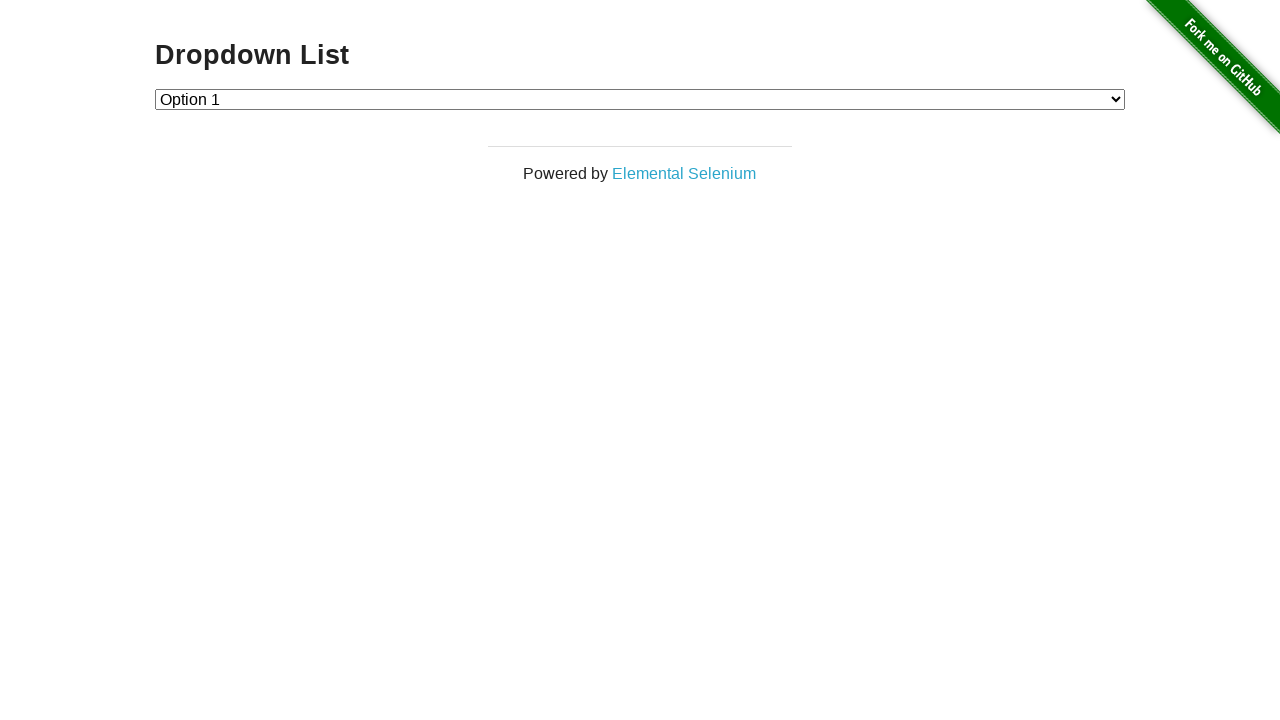

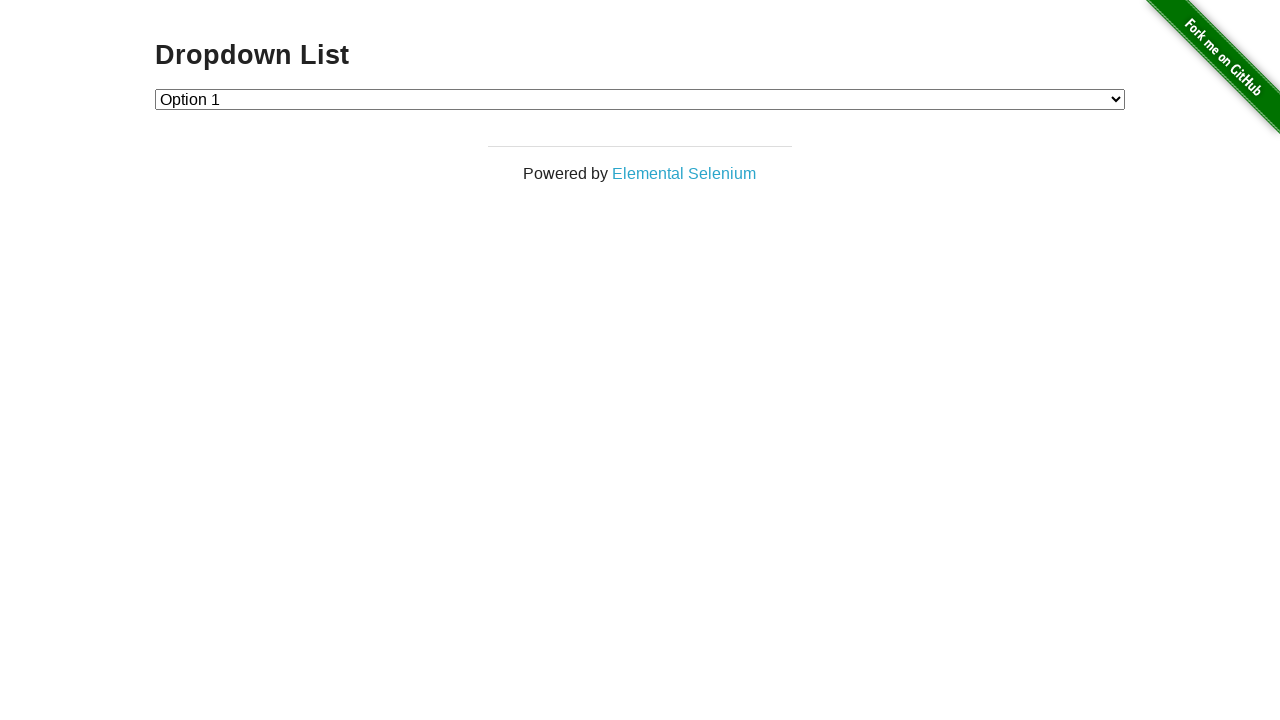